Tests the forgot password link on GitHub's login page by clicking the "Forgot password?" link to navigate to the password reset page

Starting URL: https://github.com/login

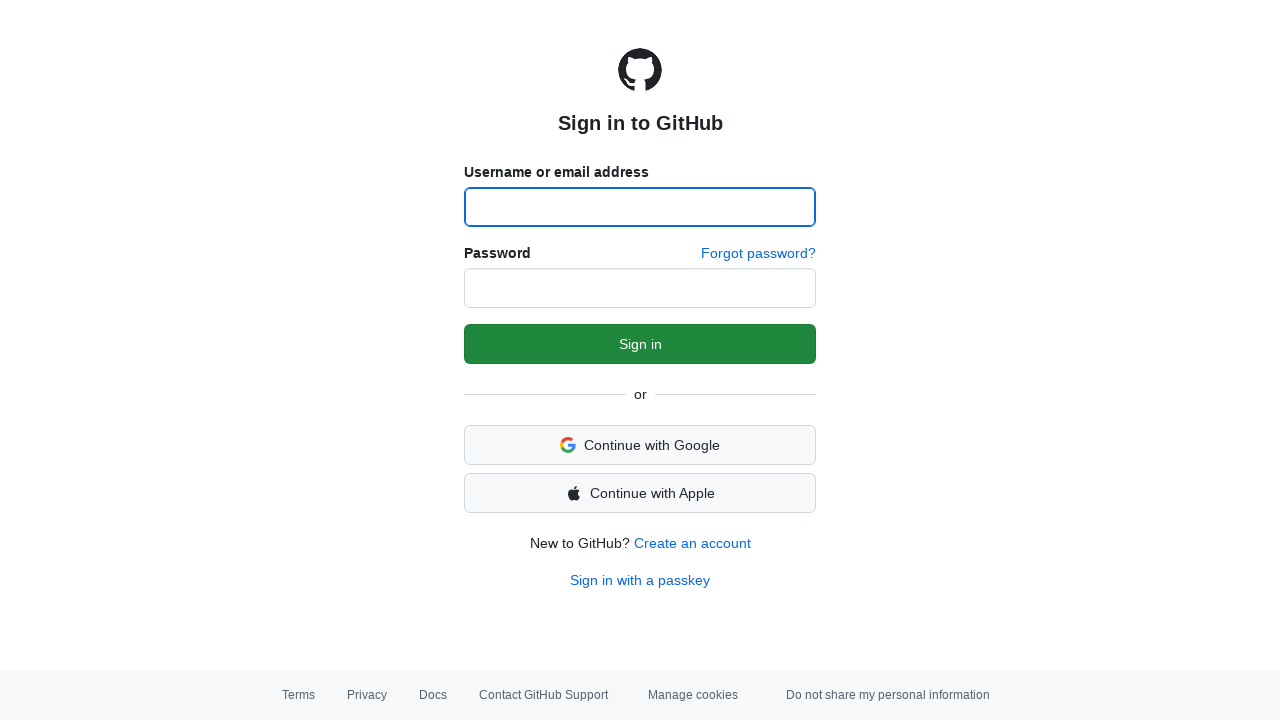

Clicked 'Forgot password?' link on GitHub login page at (758, 254) on text=Forgot password?
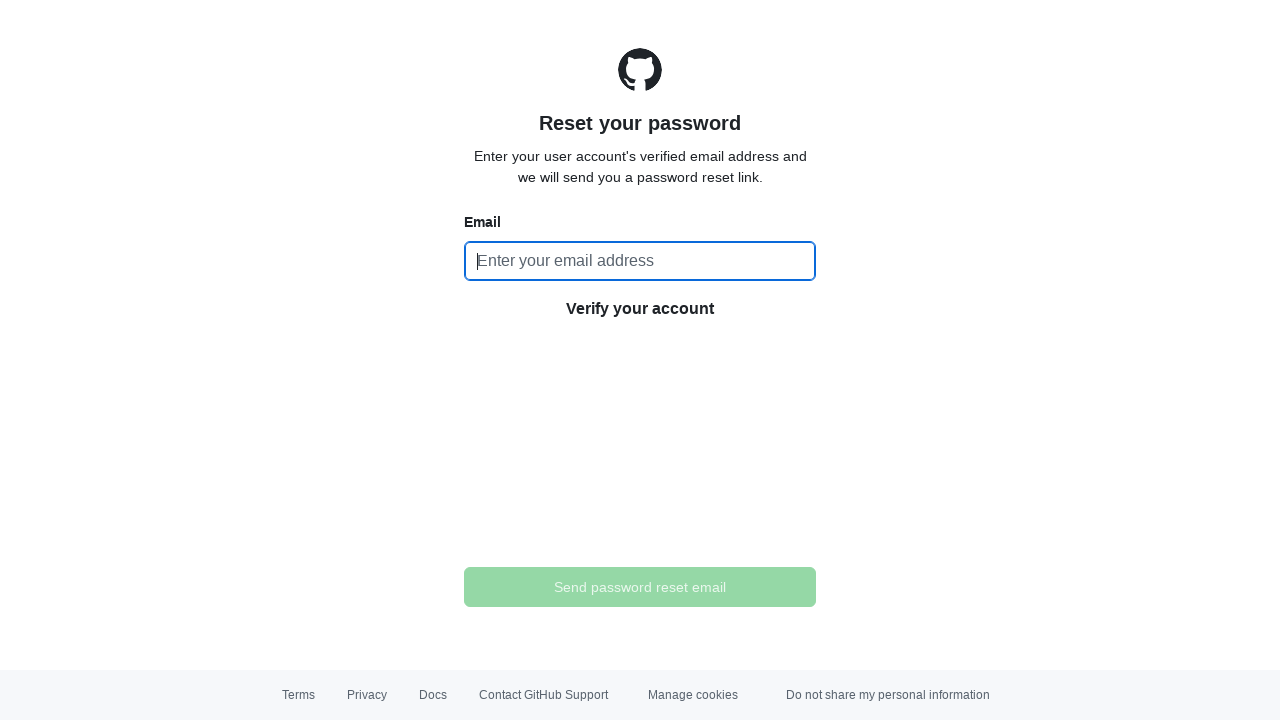

Password reset page loaded successfully
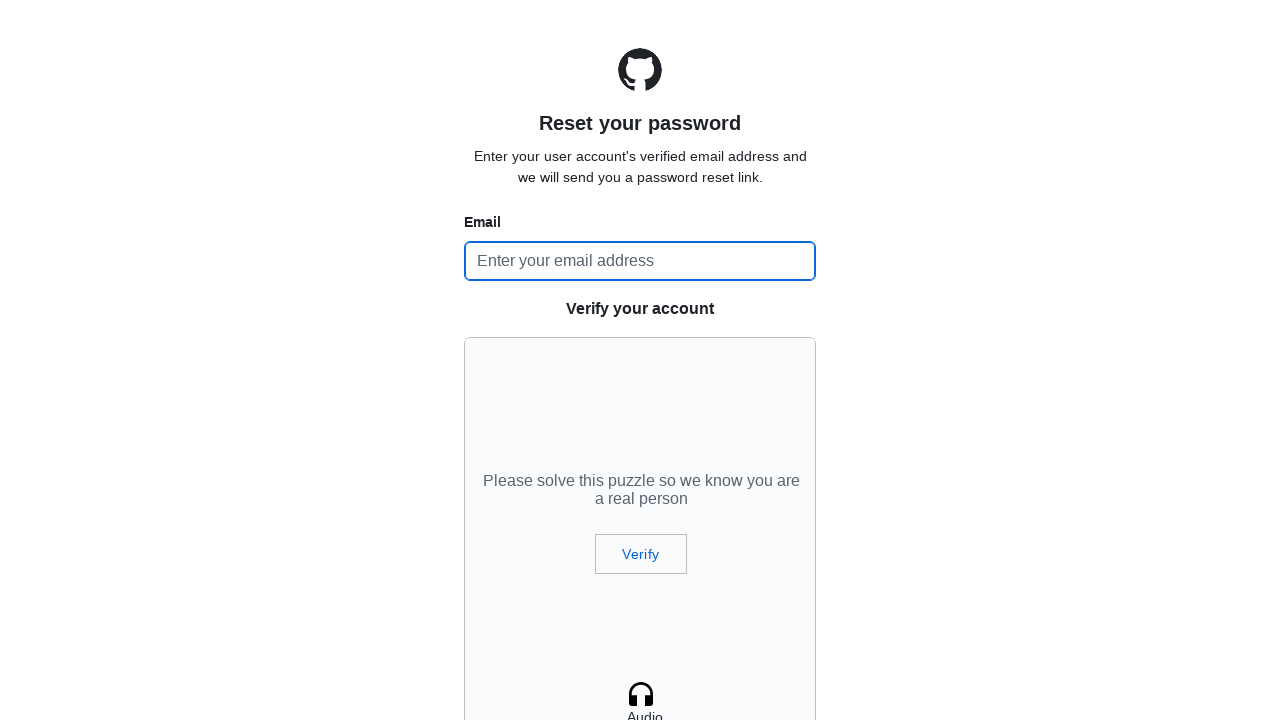

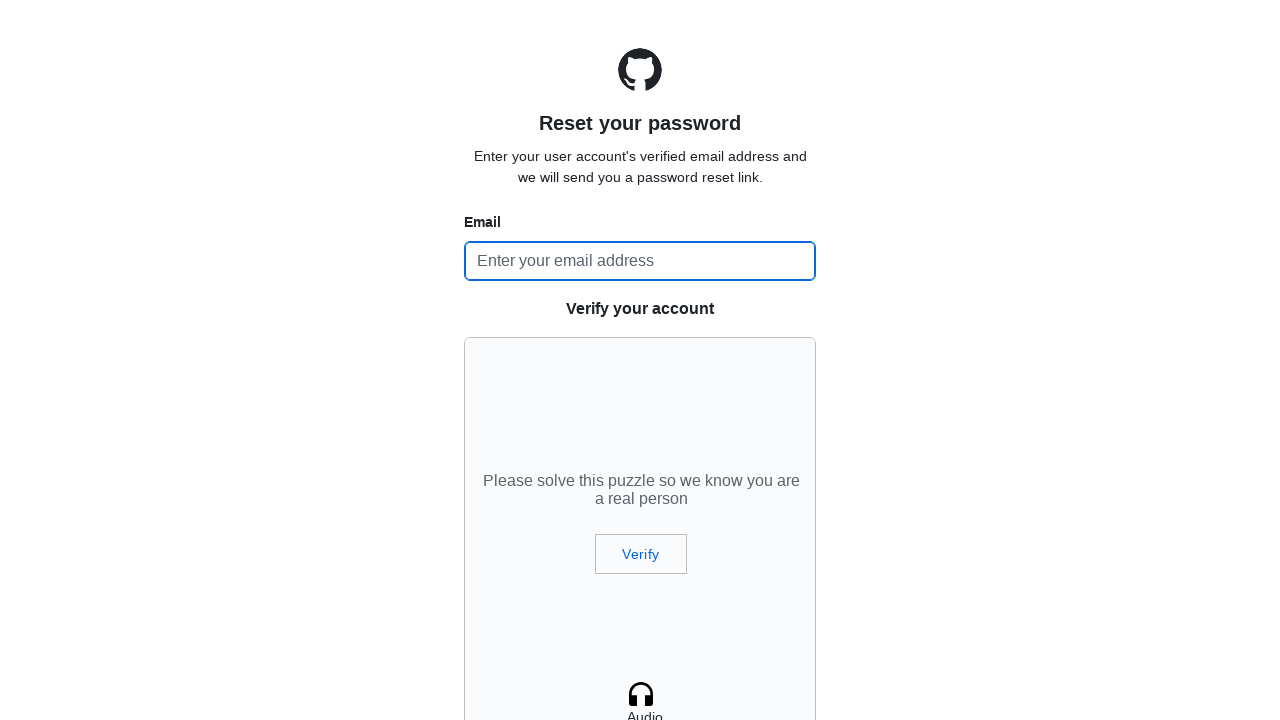